Tests page scrolling functionality by scrolling down the page incrementally using JavaScript execution

Starting URL: https://www.toolsqa.com/selenium-webdriver/window-handle-in-selenium/

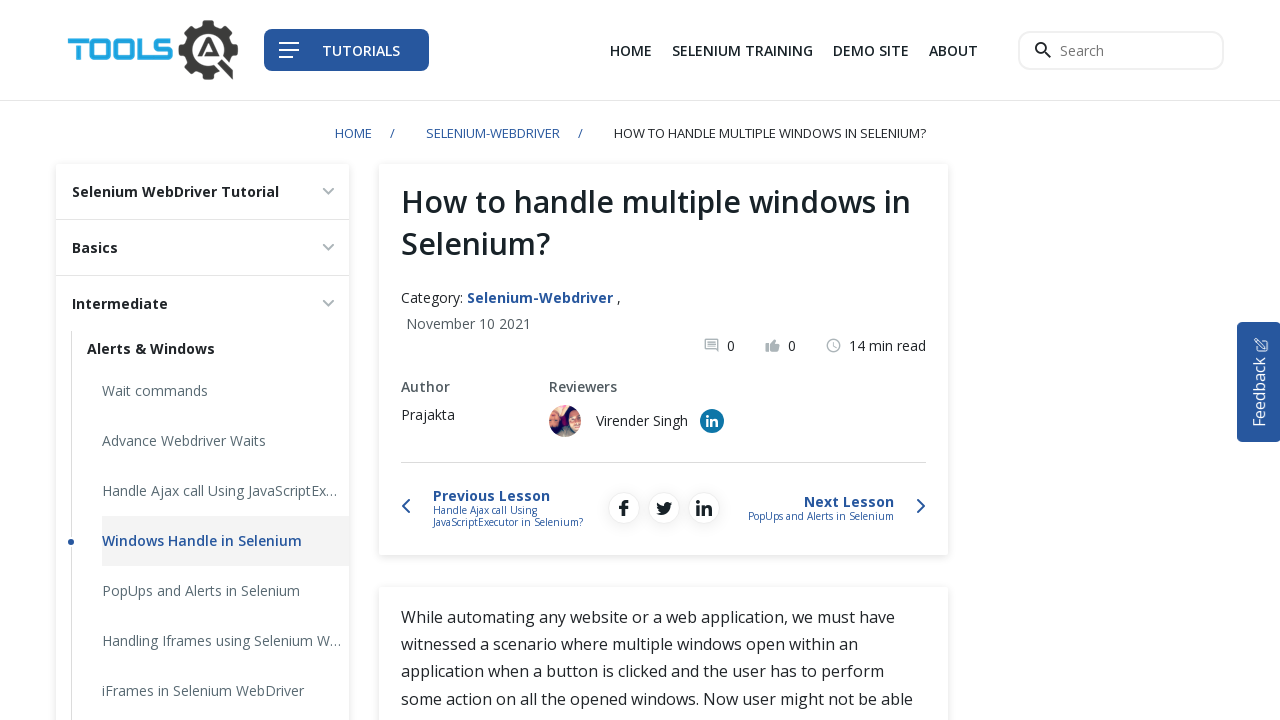

Navigated to window handle in Selenium page
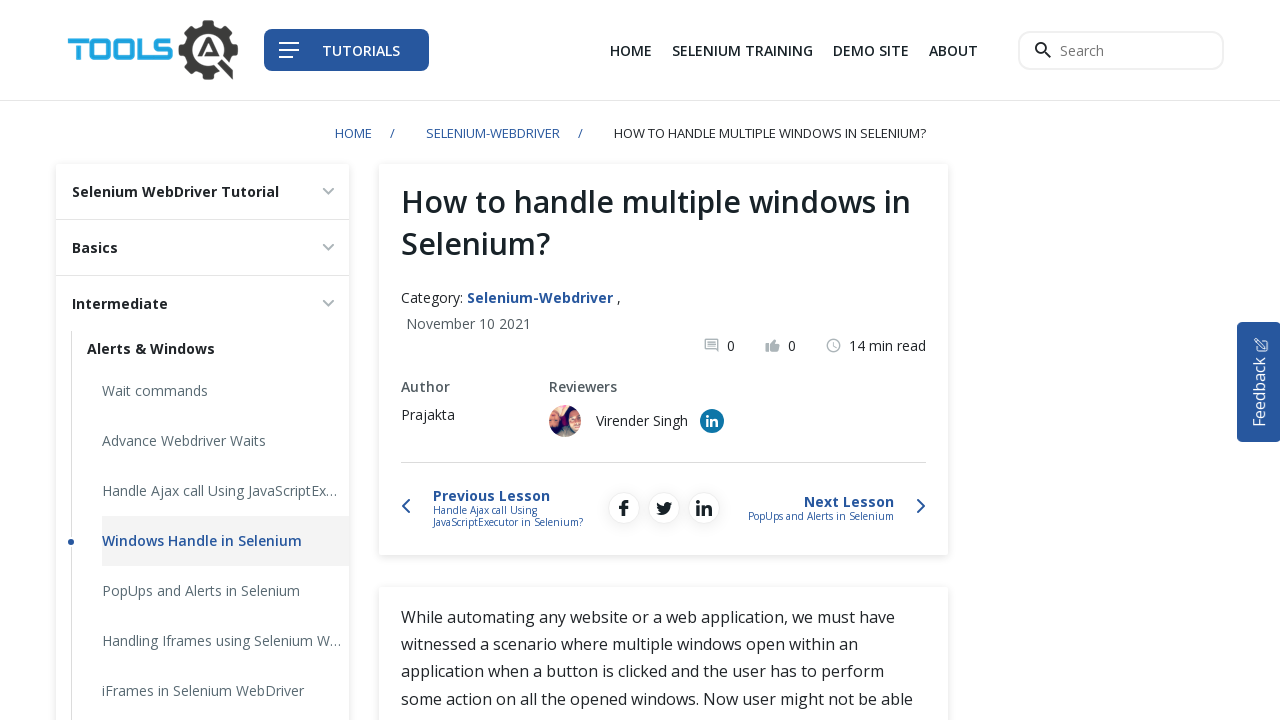

Scrolled down to 100 pixels from top
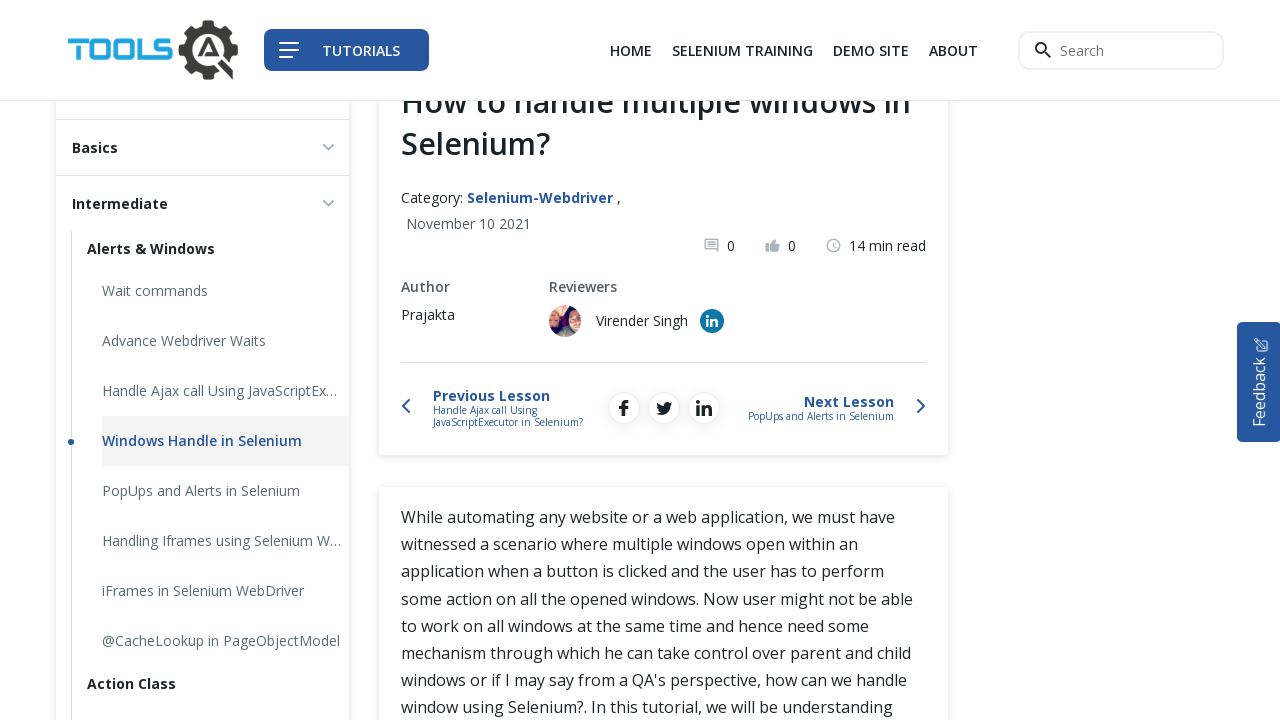

Scrolled down to 300 pixels from top
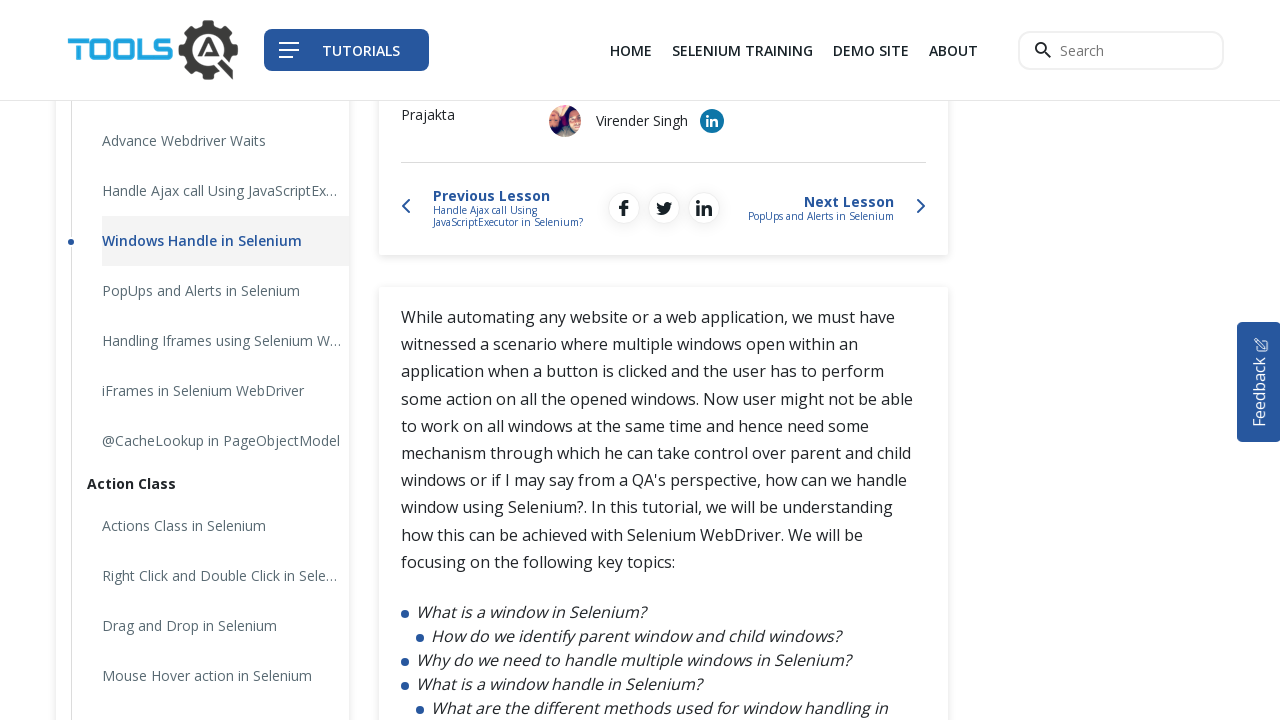

Scrolled down to 400 pixels from top
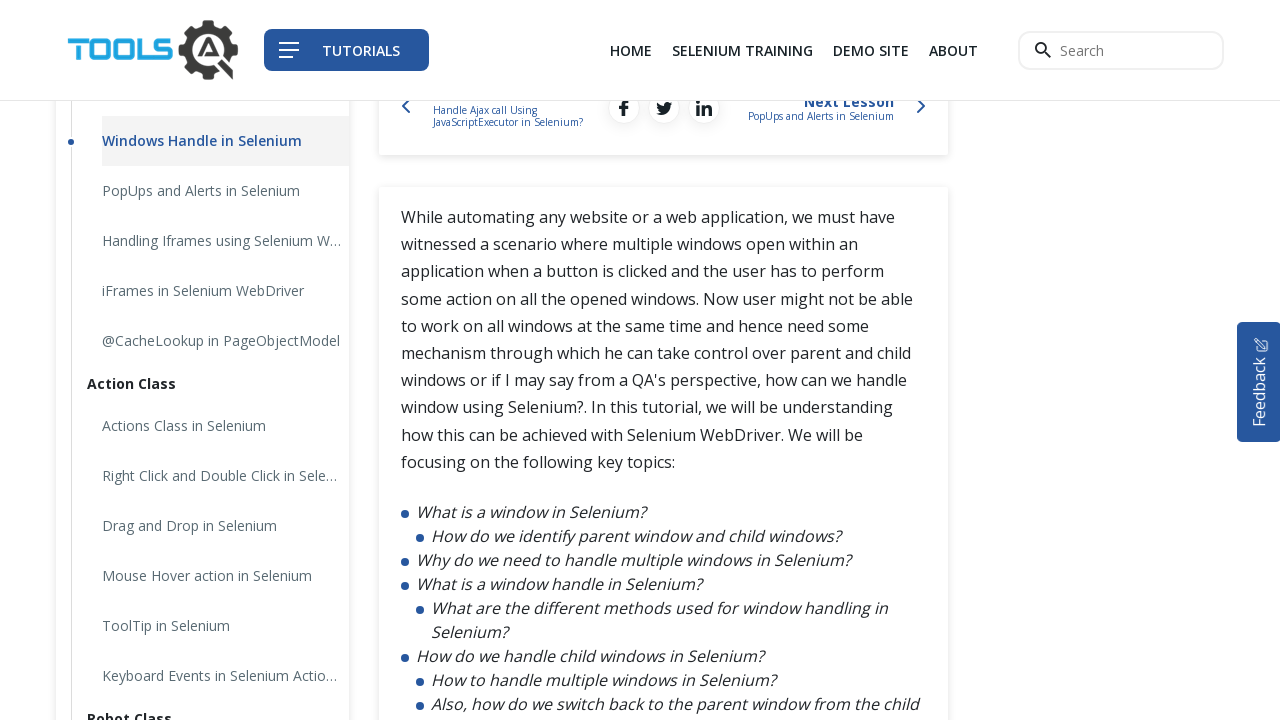

Scrolled down to 500 pixels from top
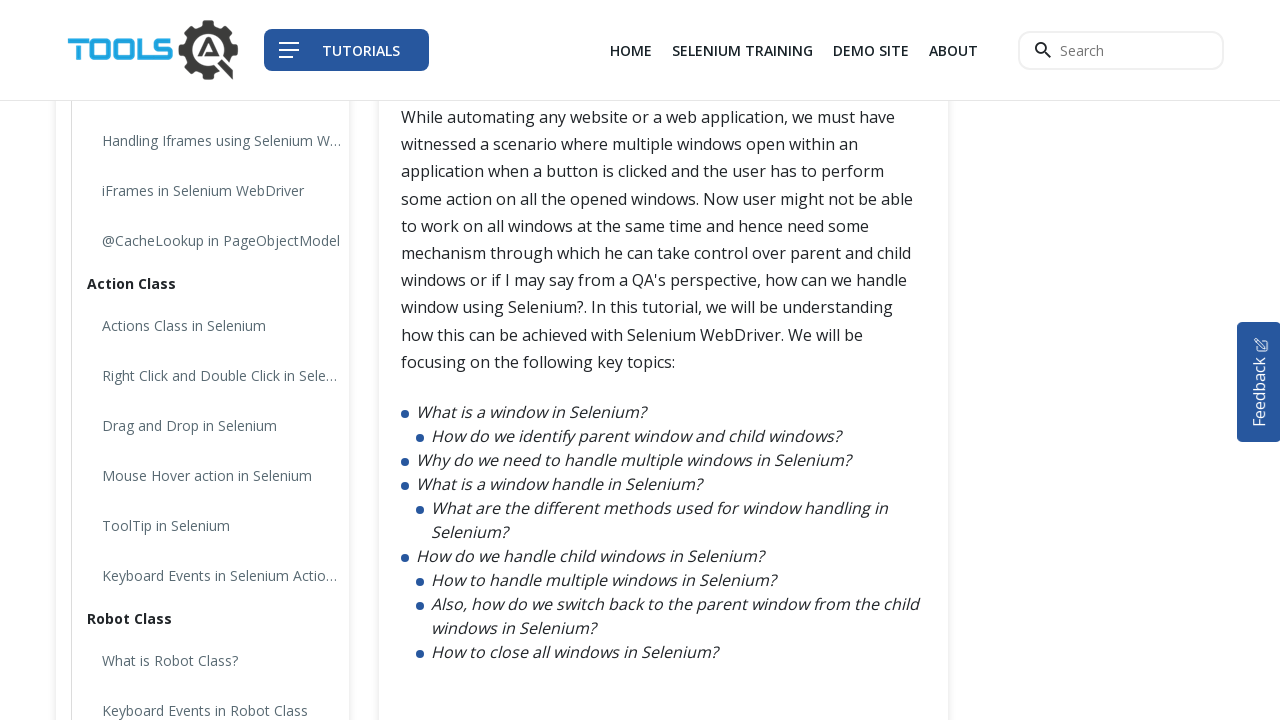

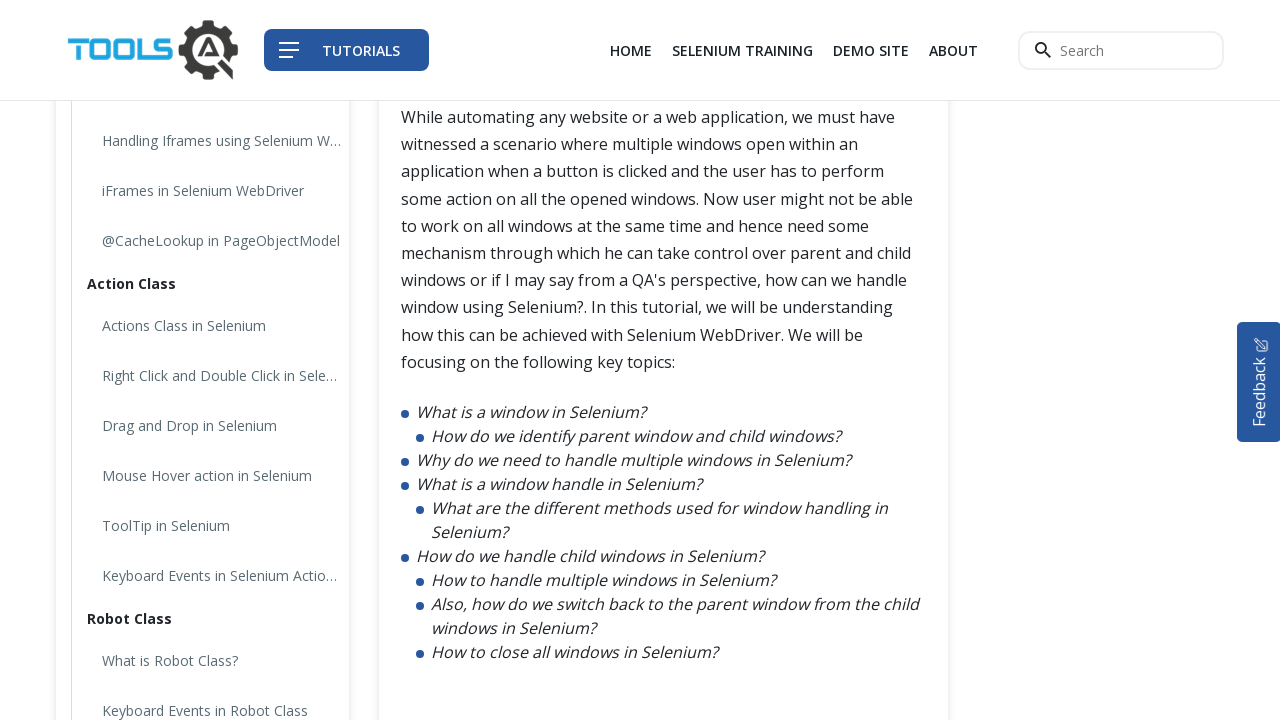